Tests drag and drop functionality by dragging an element to a specific offset position within an iframe

Starting URL: https://jqueryui.com/droppable/

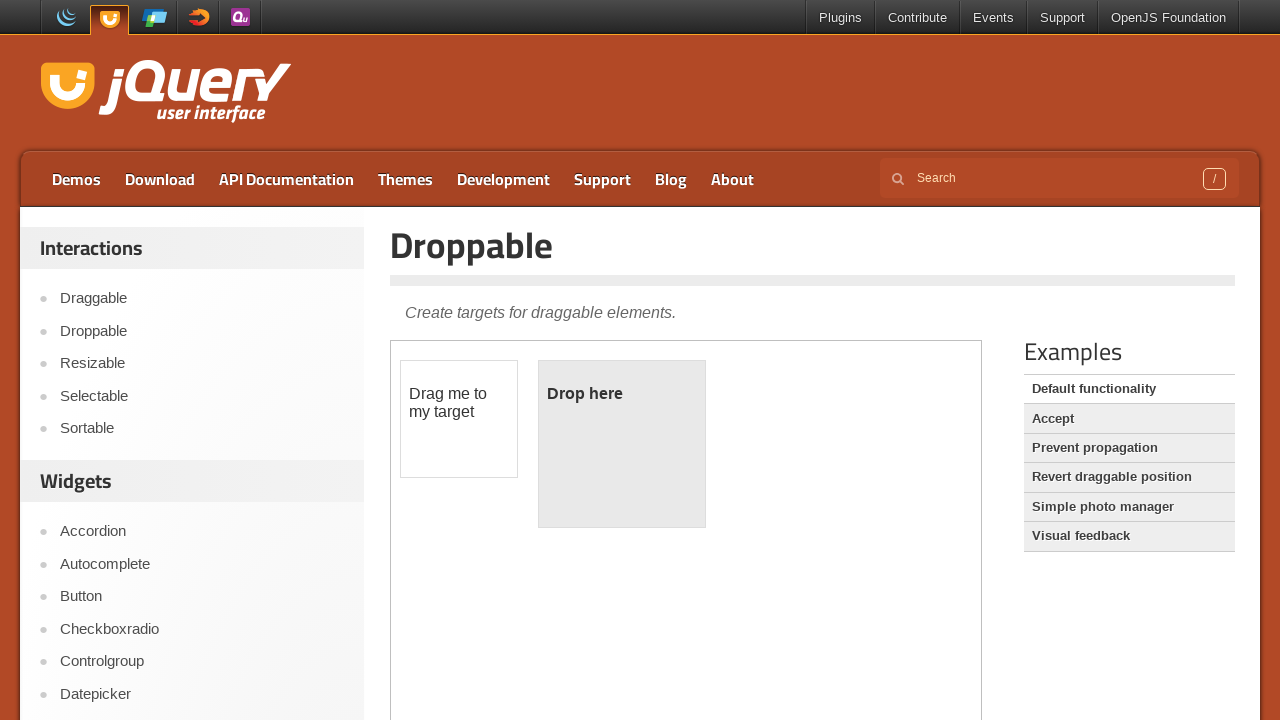

Located iframe with class 'demo-frame' for drag-drop demo
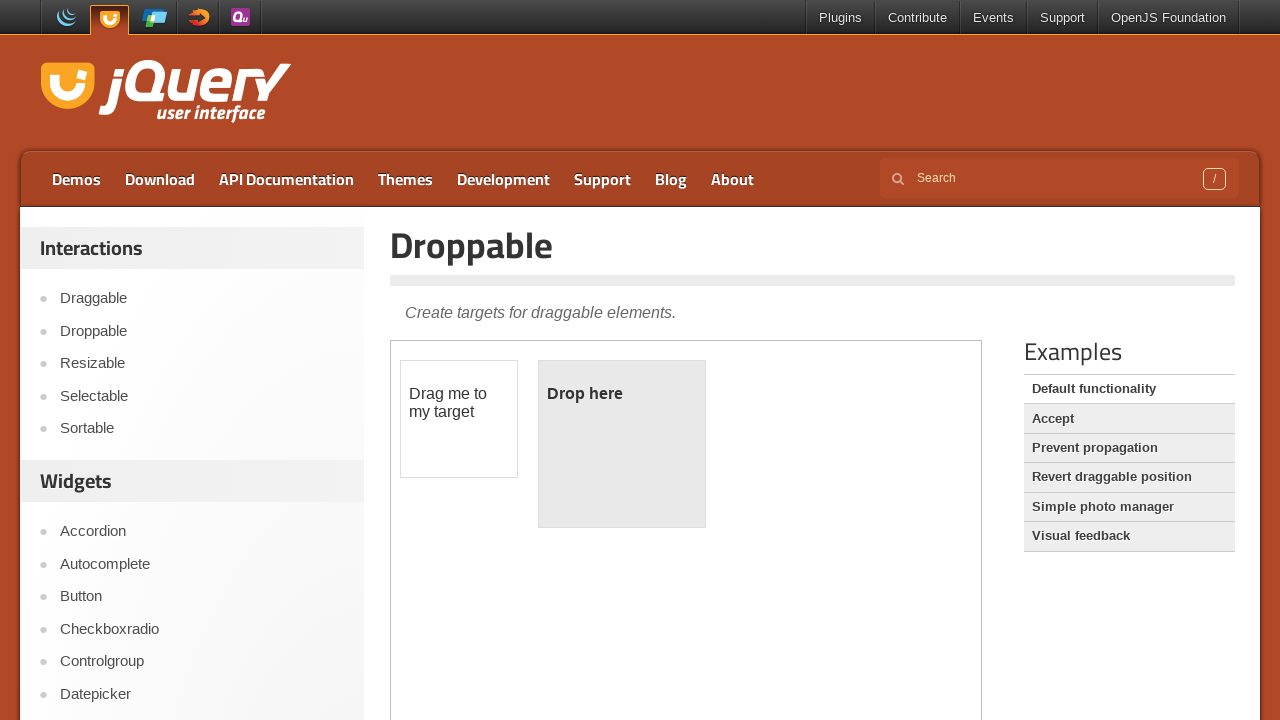

Located draggable element with id 'draggable'
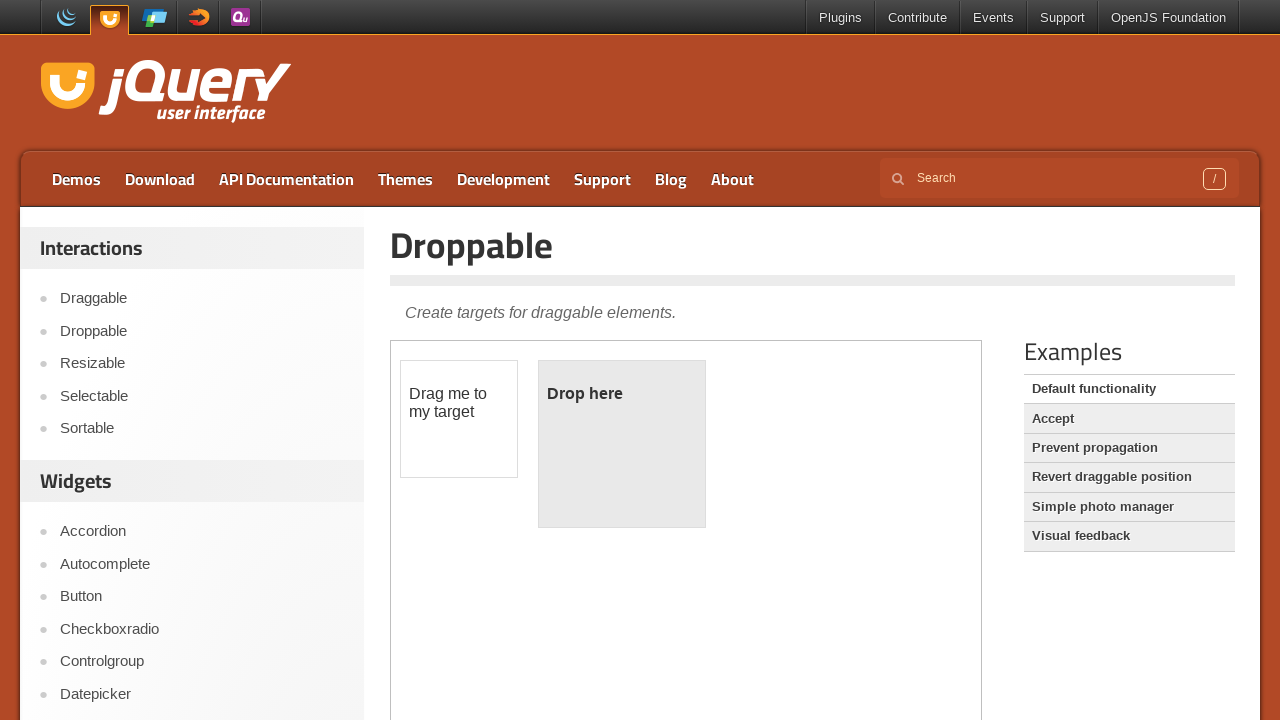

Dragged element to offset position (50, 40) pixels at (451, 401)
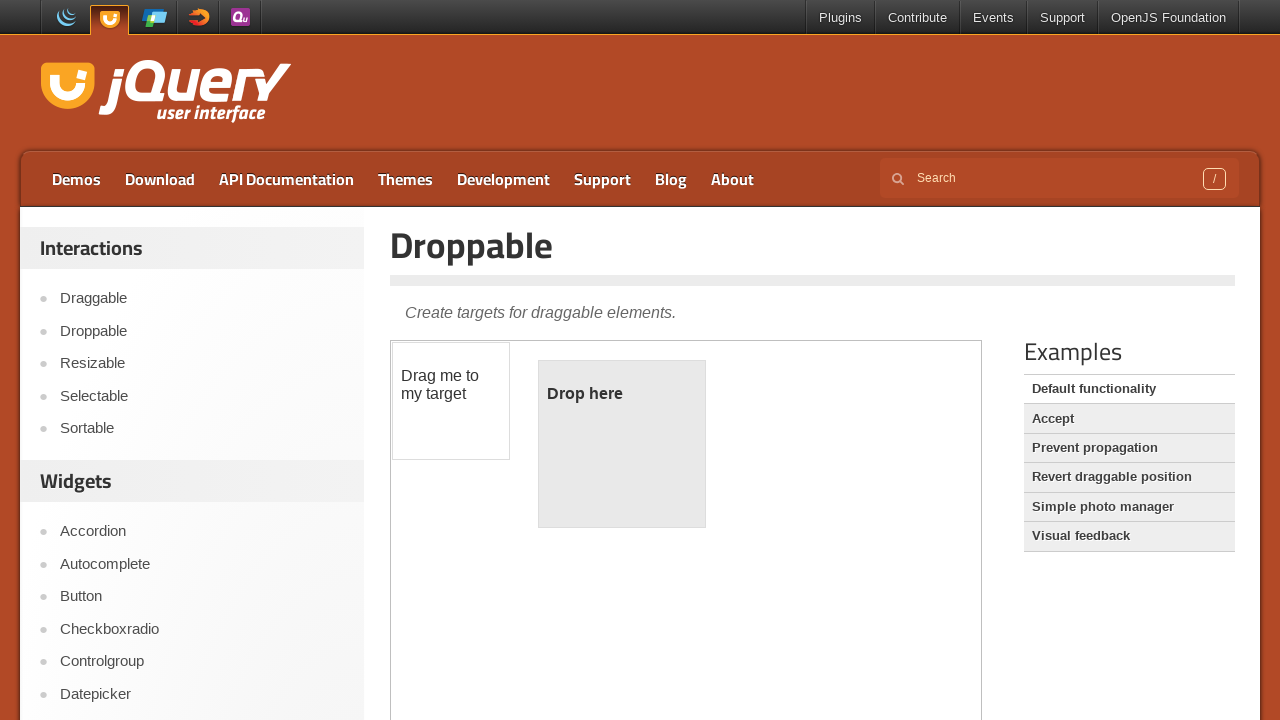

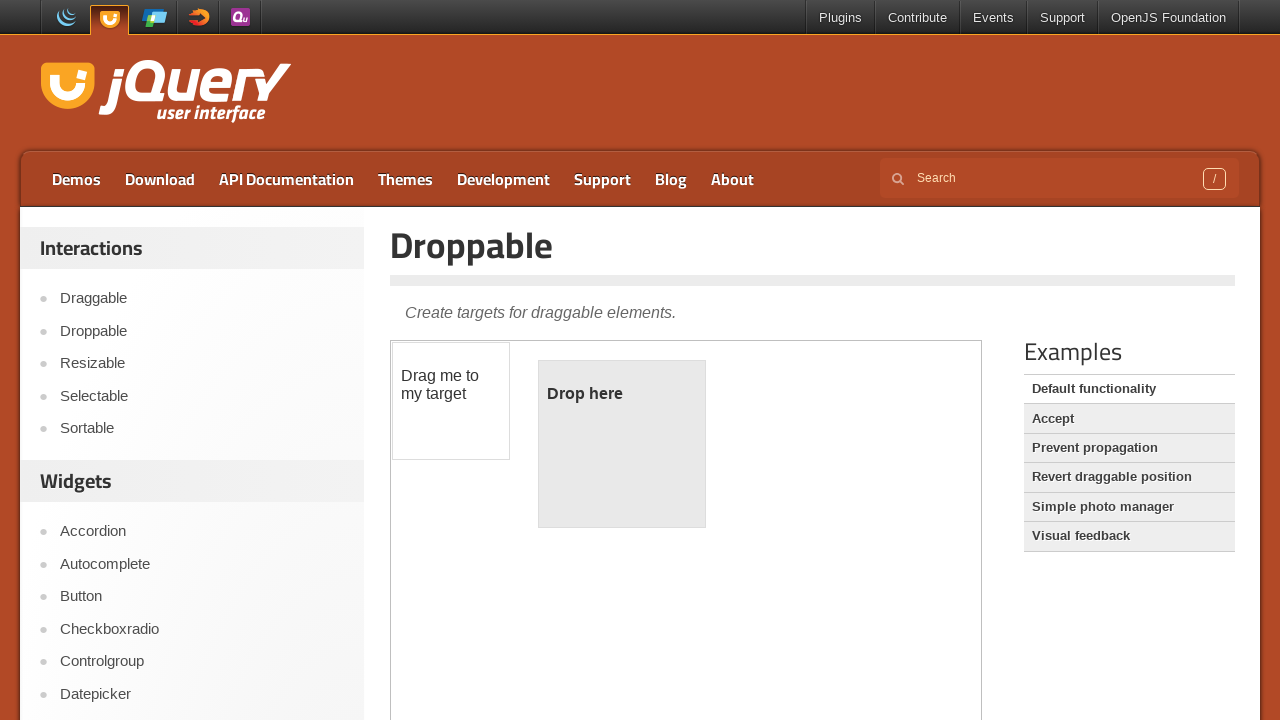